Tests hover functionality by hovering over a mouse hover element

Starting URL: http://www.rahulshettyacademy.com/AutomationPractice/

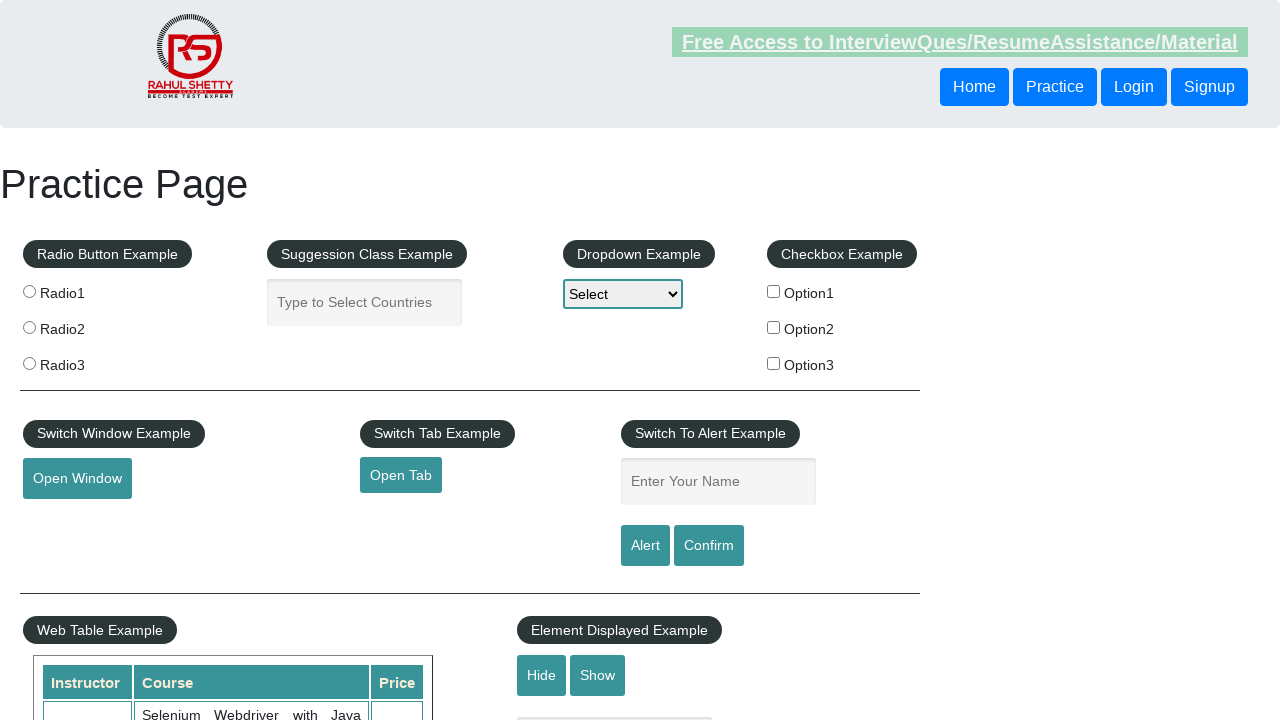

Hovered over mouse hover element at (83, 361) on #mousehover
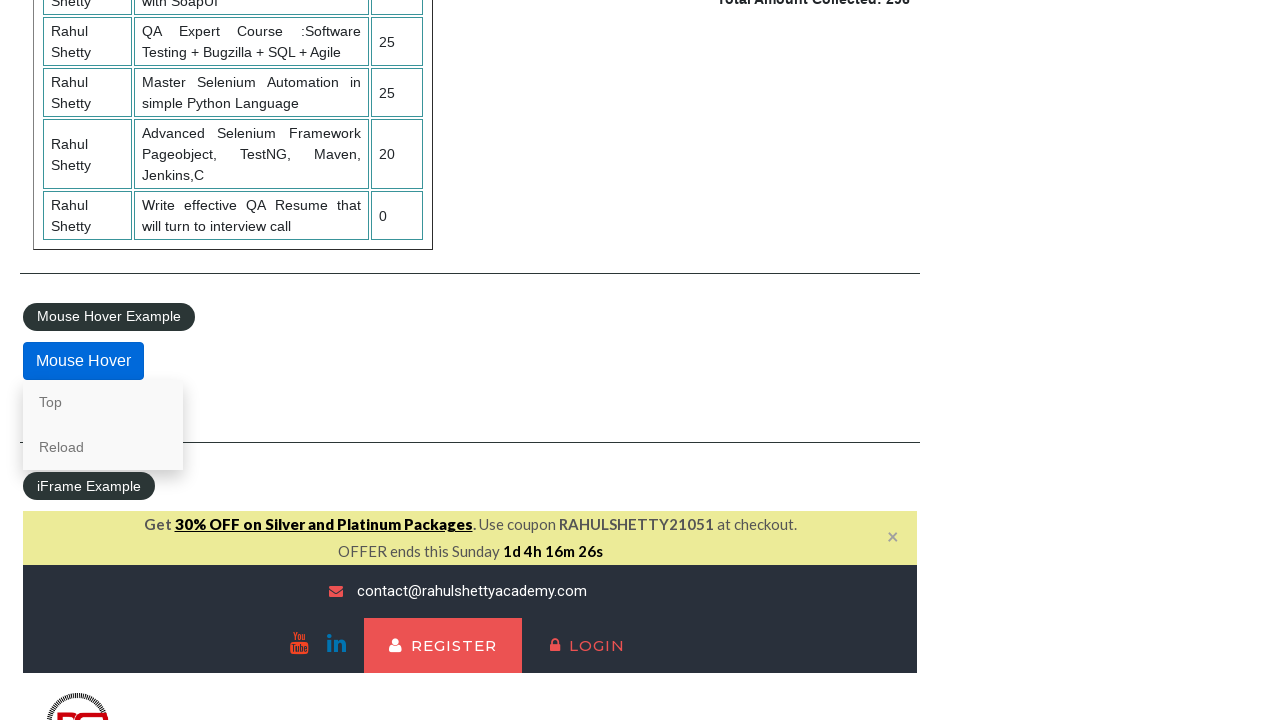

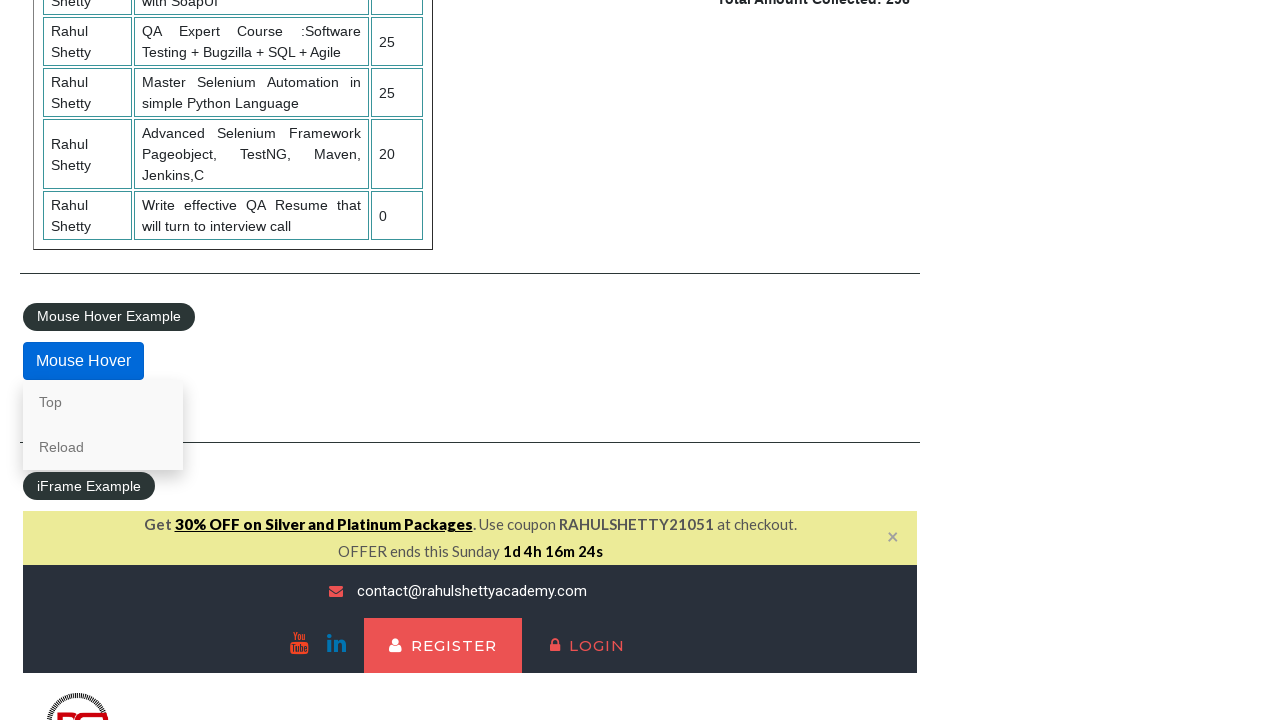